Tests keyboard actions using ActionChains - types text in one input field, selects all with Ctrl+A, copies with Ctrl+C, then pastes into another input field with Ctrl+V

Starting URL: http://sahitest.com/demo/label.htm

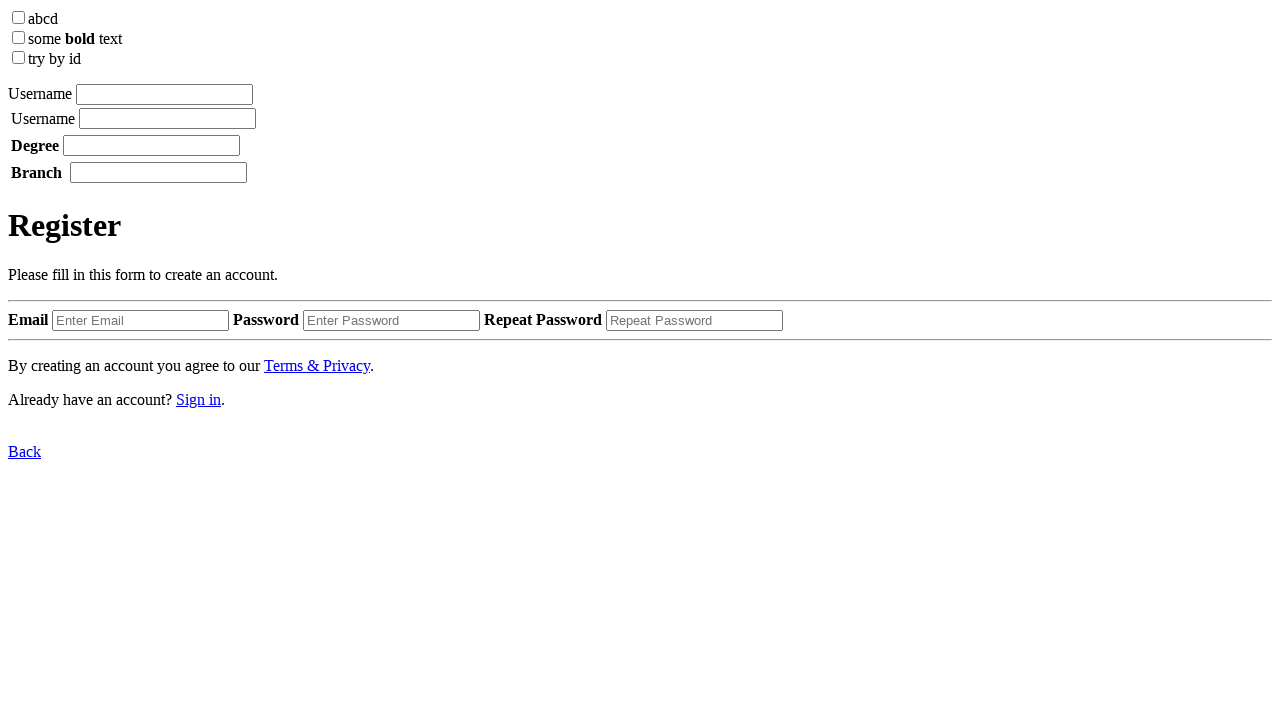

Clicked on first target input field (index 3) at (164, 94) on input >> nth=3
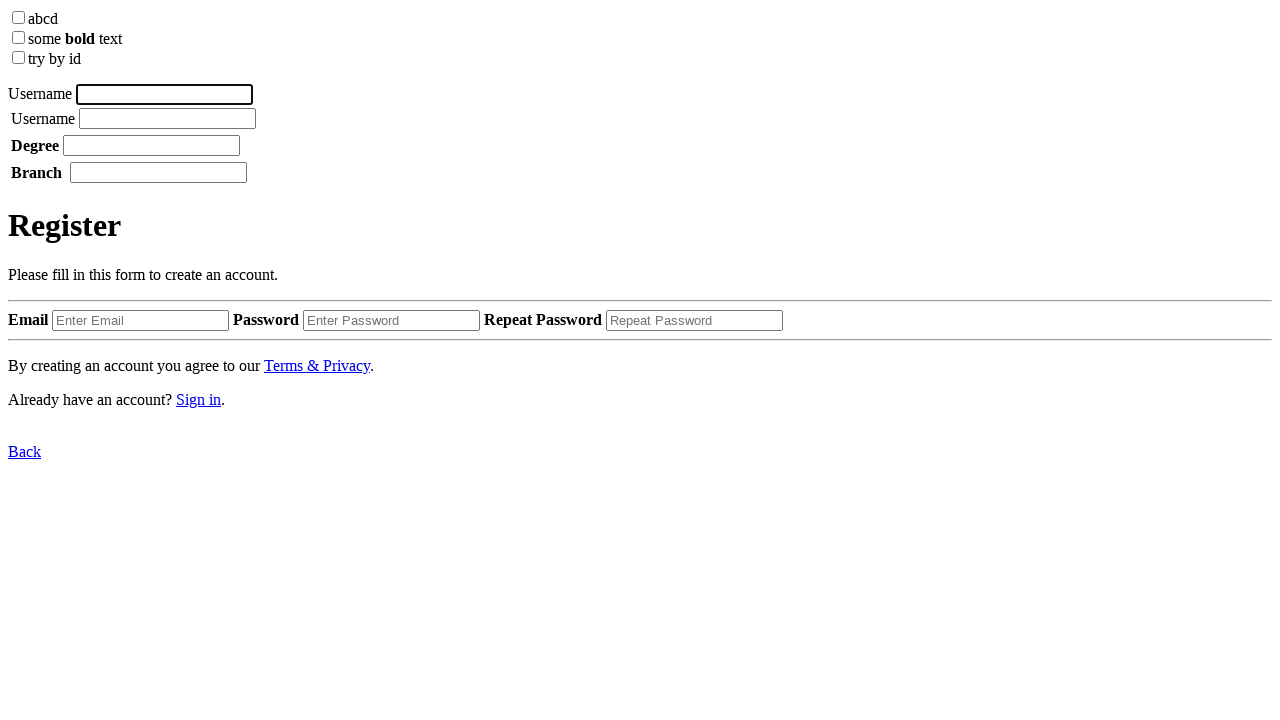

Typed 'Test Keys' into first input field on input >> nth=3
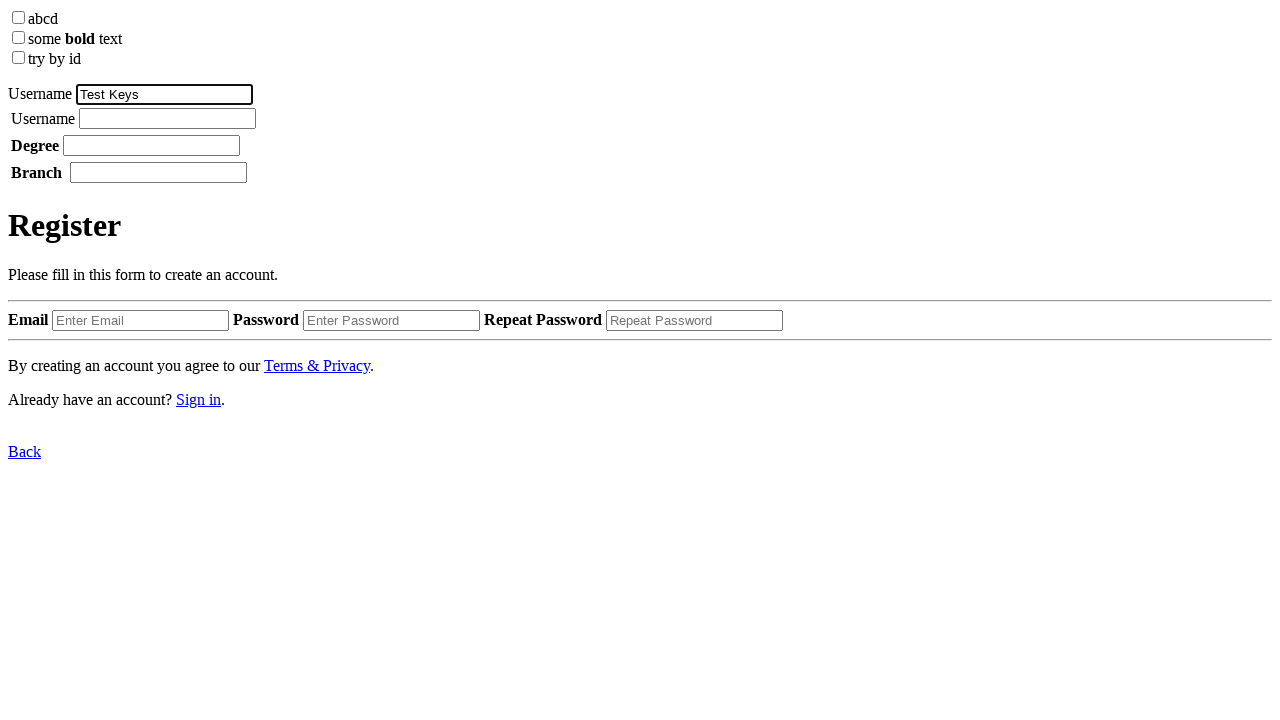

Selected all text in first input field with Ctrl+A on input >> nth=3
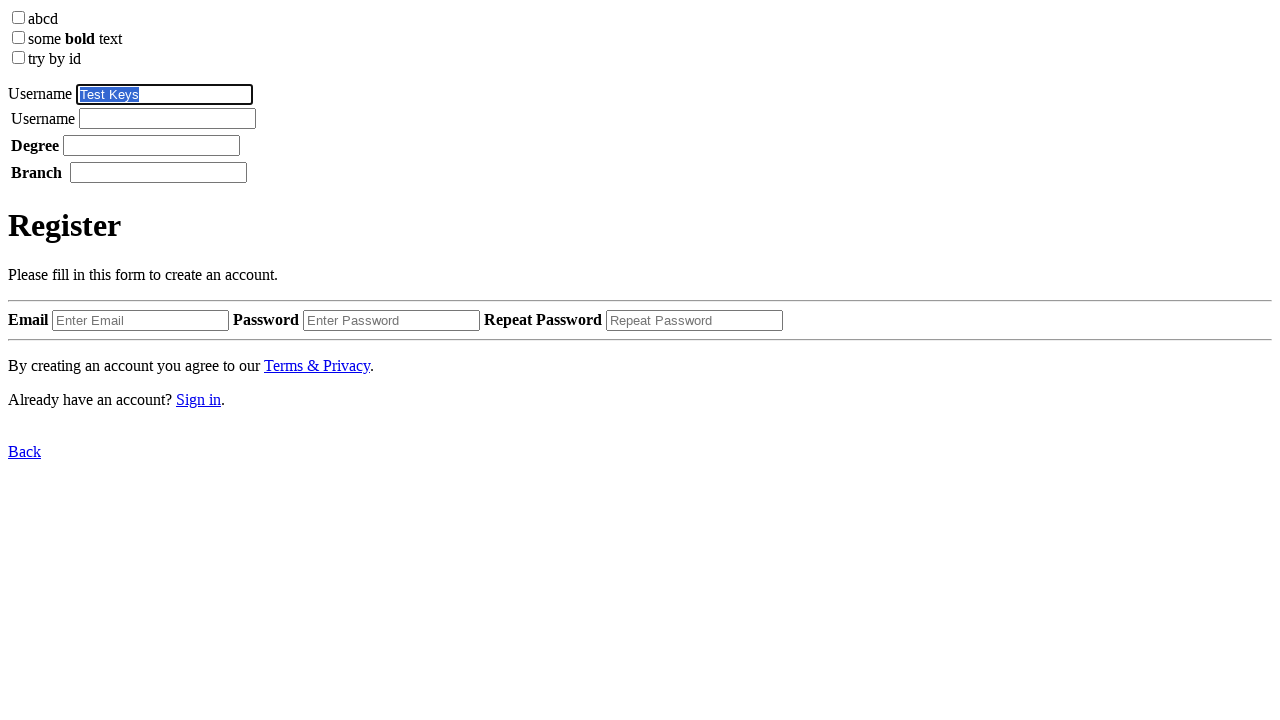

Copied selected text with Ctrl+C on input >> nth=3
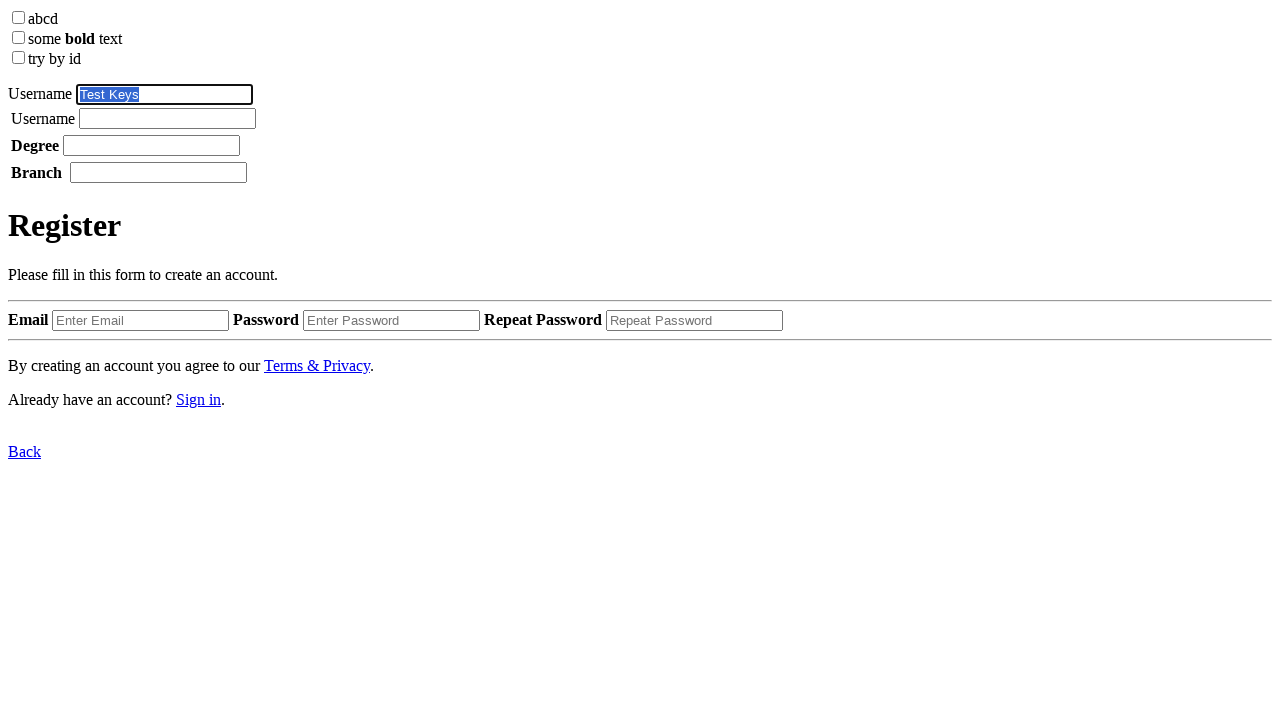

Clicked on second target input field (index 4) at (168, 118) on input >> nth=4
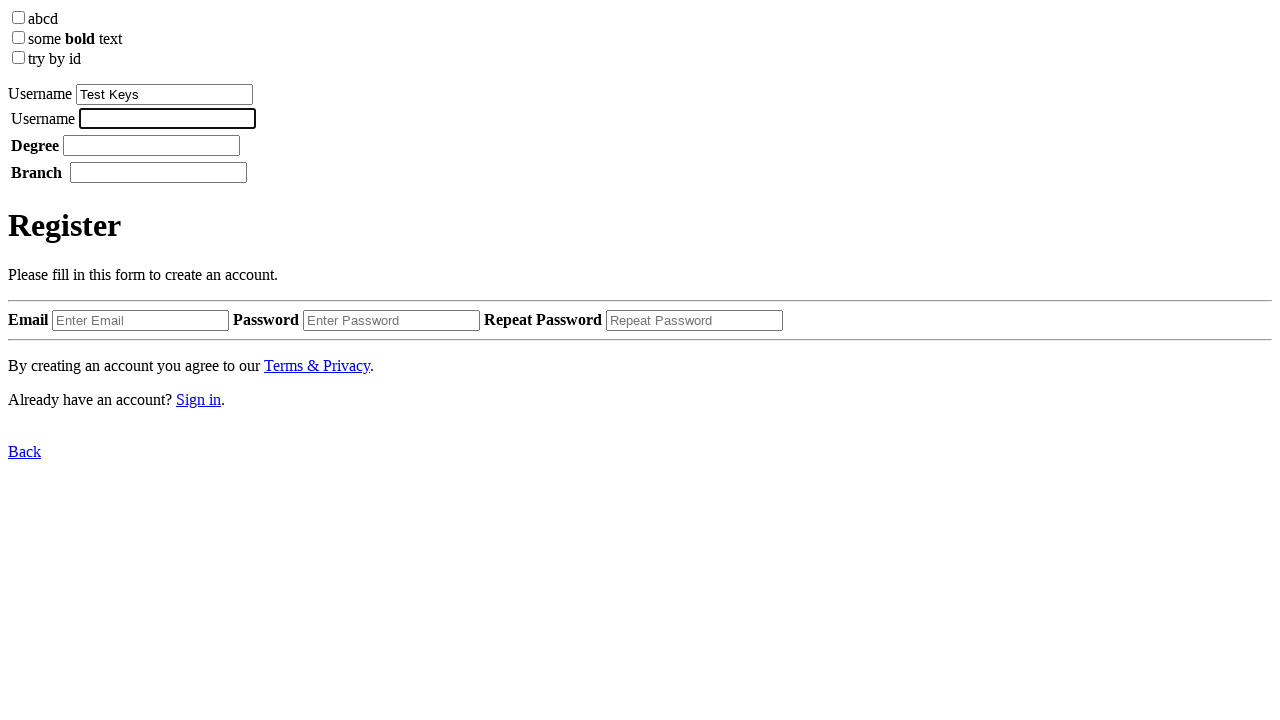

Pasted copied text into second input field with Ctrl+V on input >> nth=4
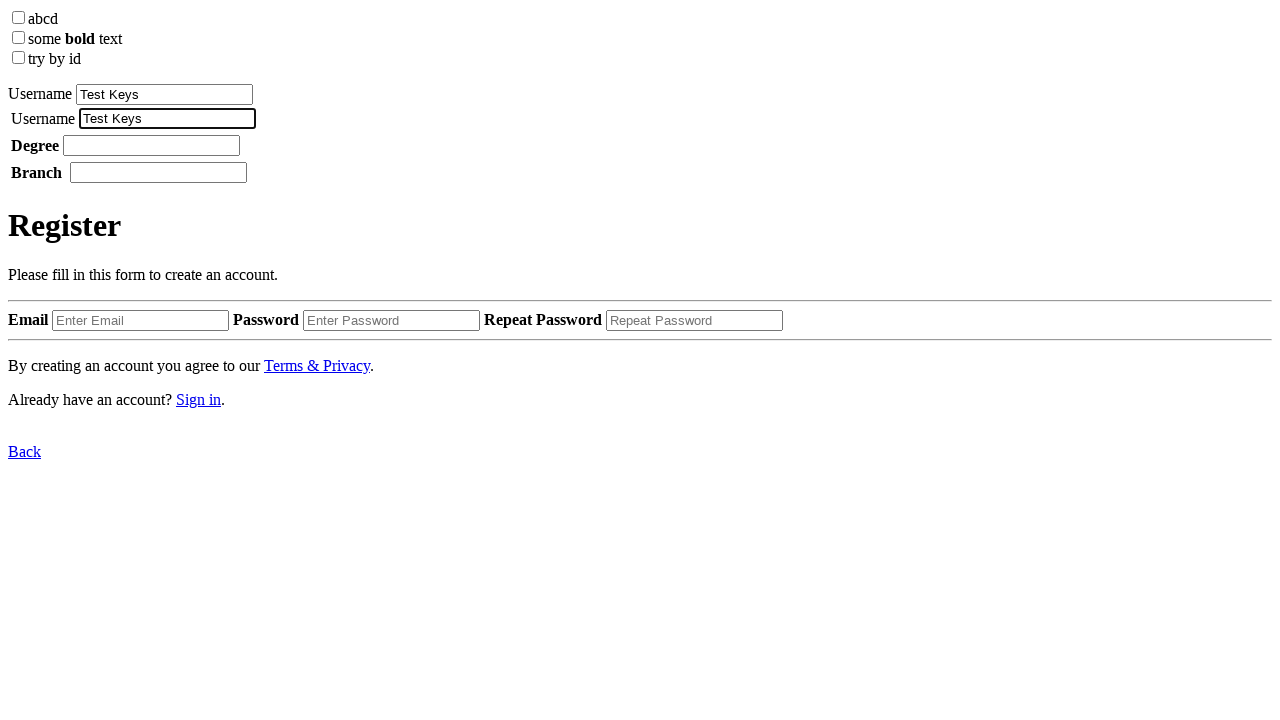

Waited 500ms for paste operation to complete
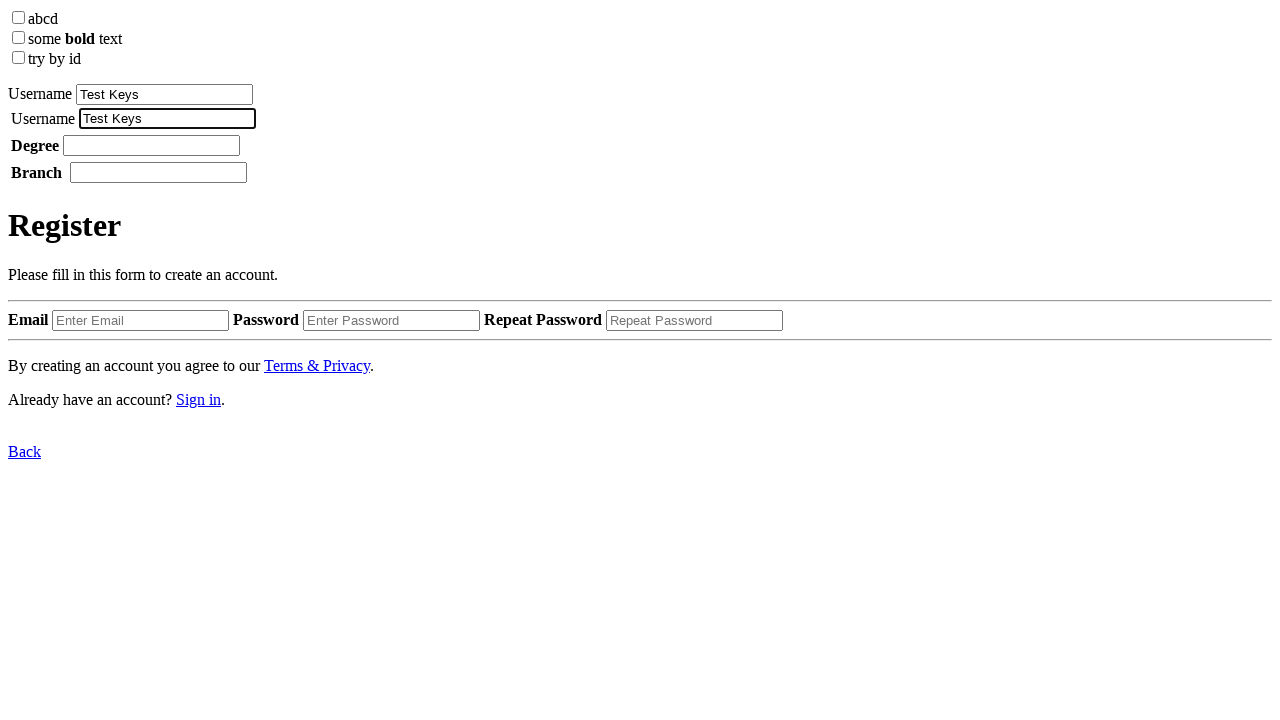

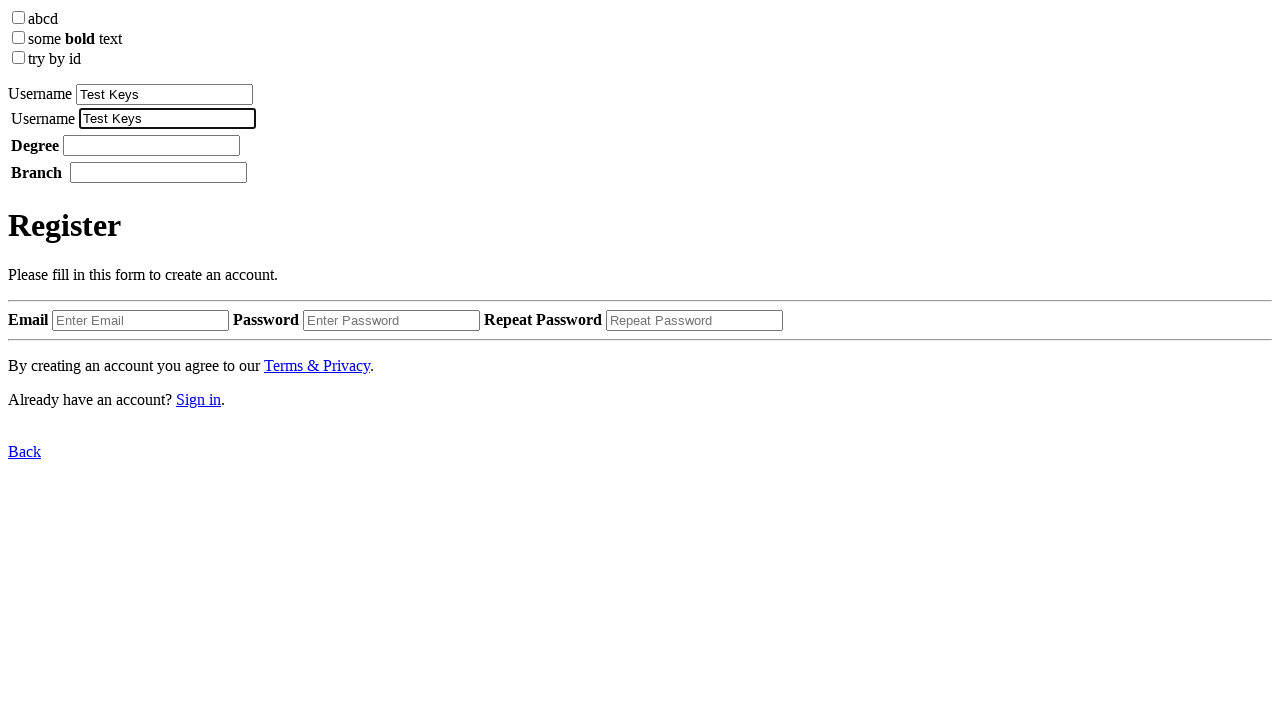